Tests popup handling by clicking an external link, waiting for a new tab to open, and verifying the heading on the new tab shows "Example Domain"

Starting URL: https://dd-demo-tau.vercel.app/web_elements.html

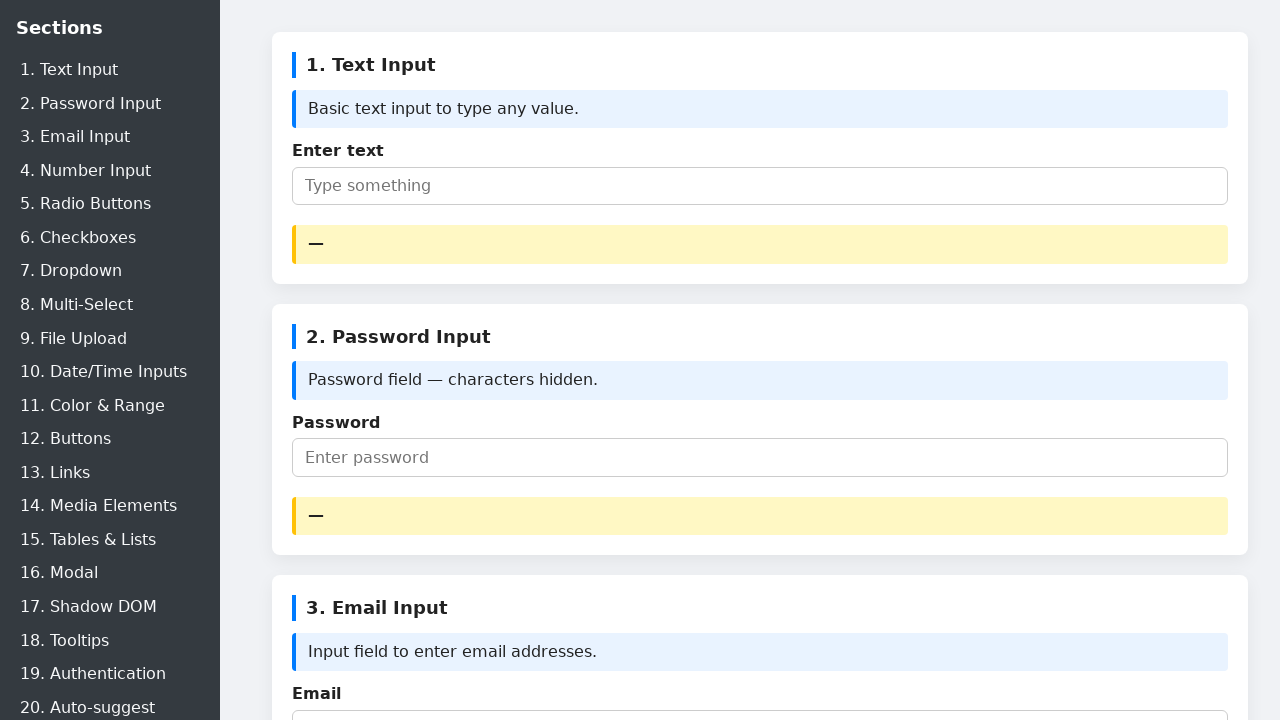

Clicked on the links button at (55, 473) on xpath=//a[@href="#13-links"]
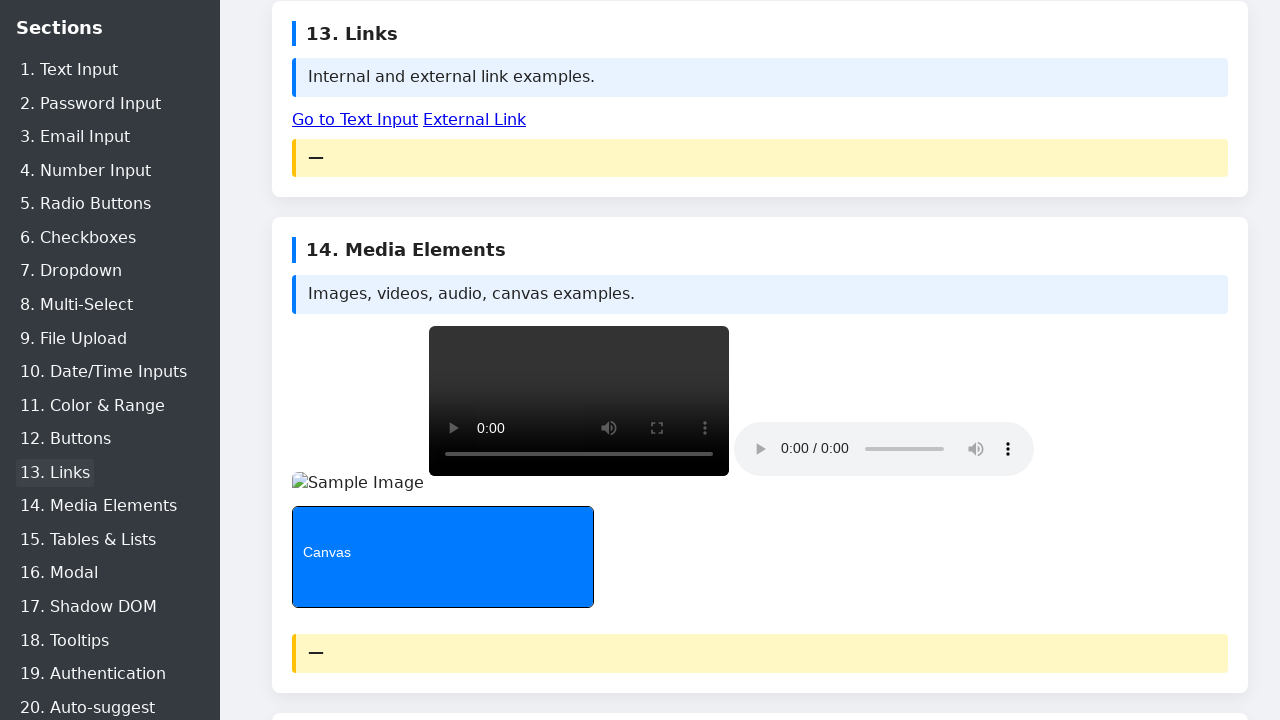

Clicked on the external link and triggered popup at (474, 119) on xpath=//a[@id="externalLink"]
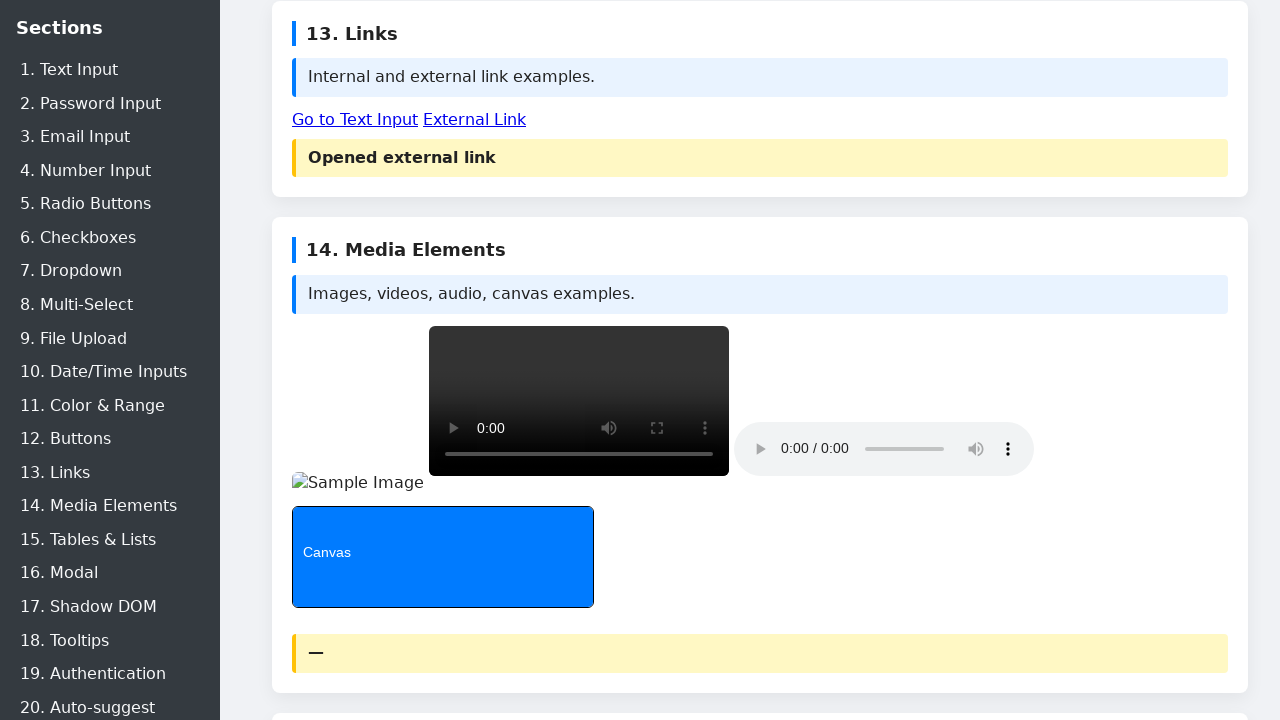

Captured new tab/window from popup
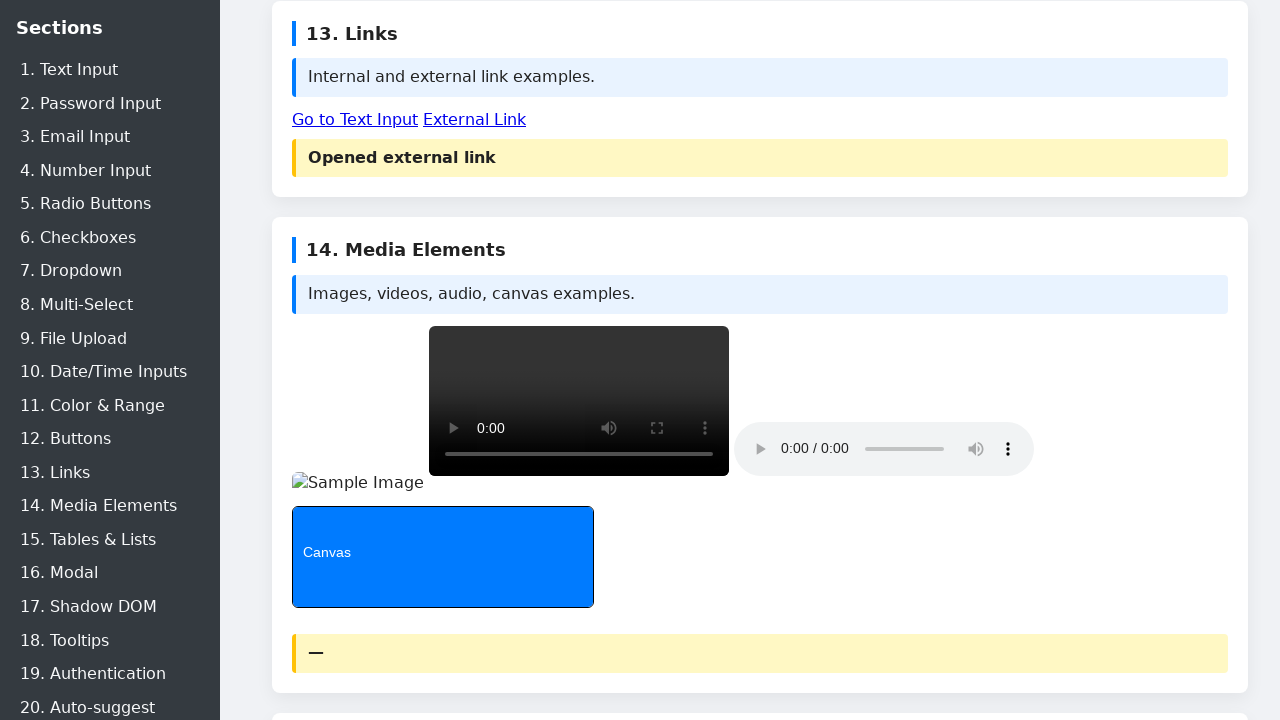

New tab finished loading
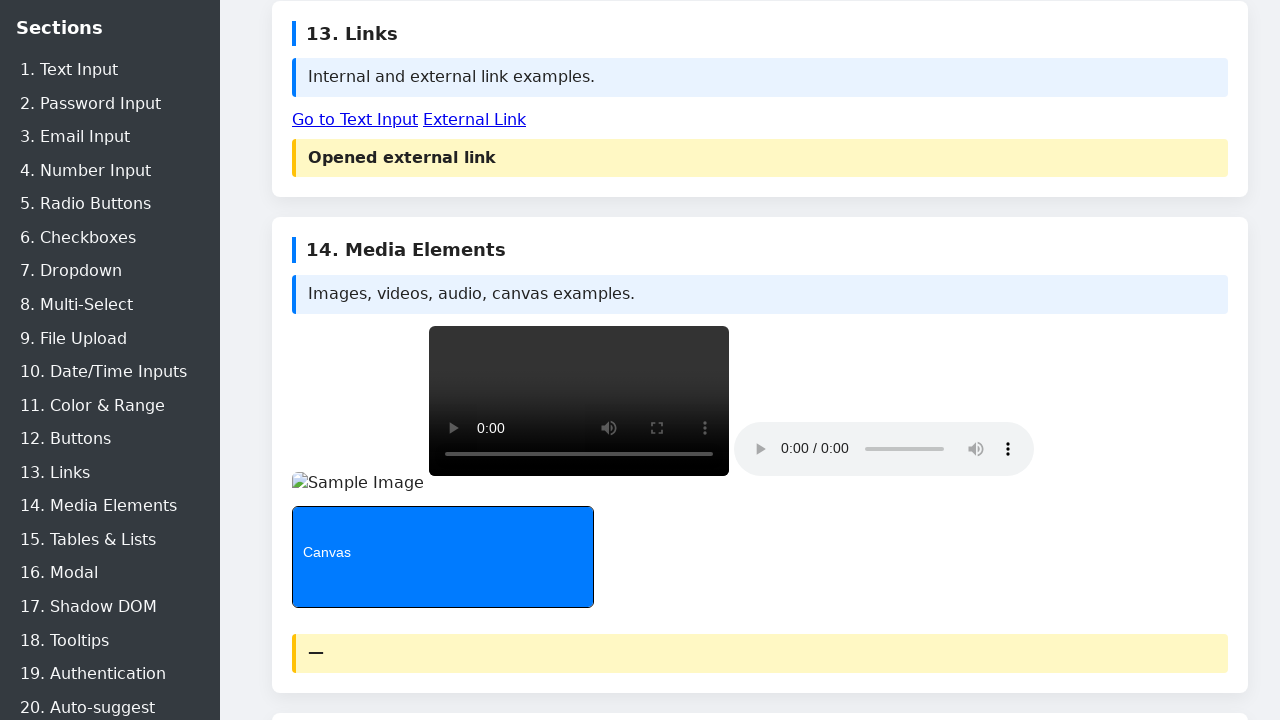

Located the 'Example Domain' heading on new tab
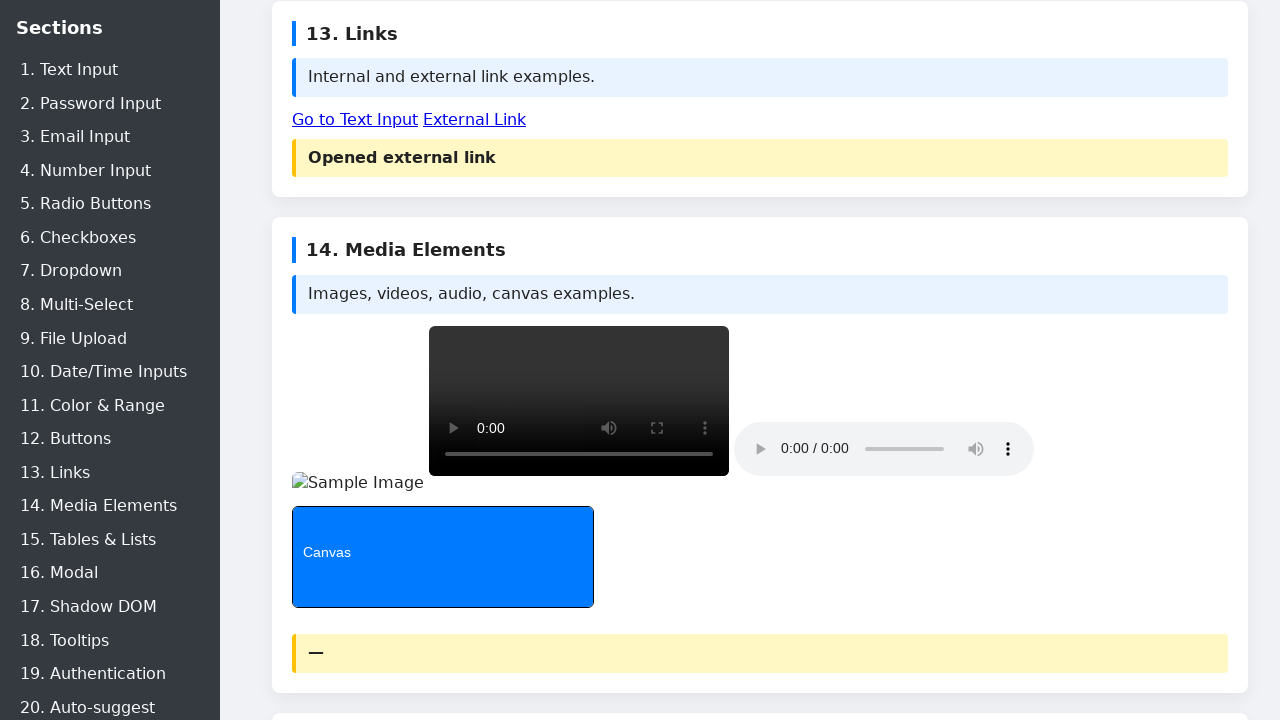

Verified that 'Example Domain' heading is visible on new tab
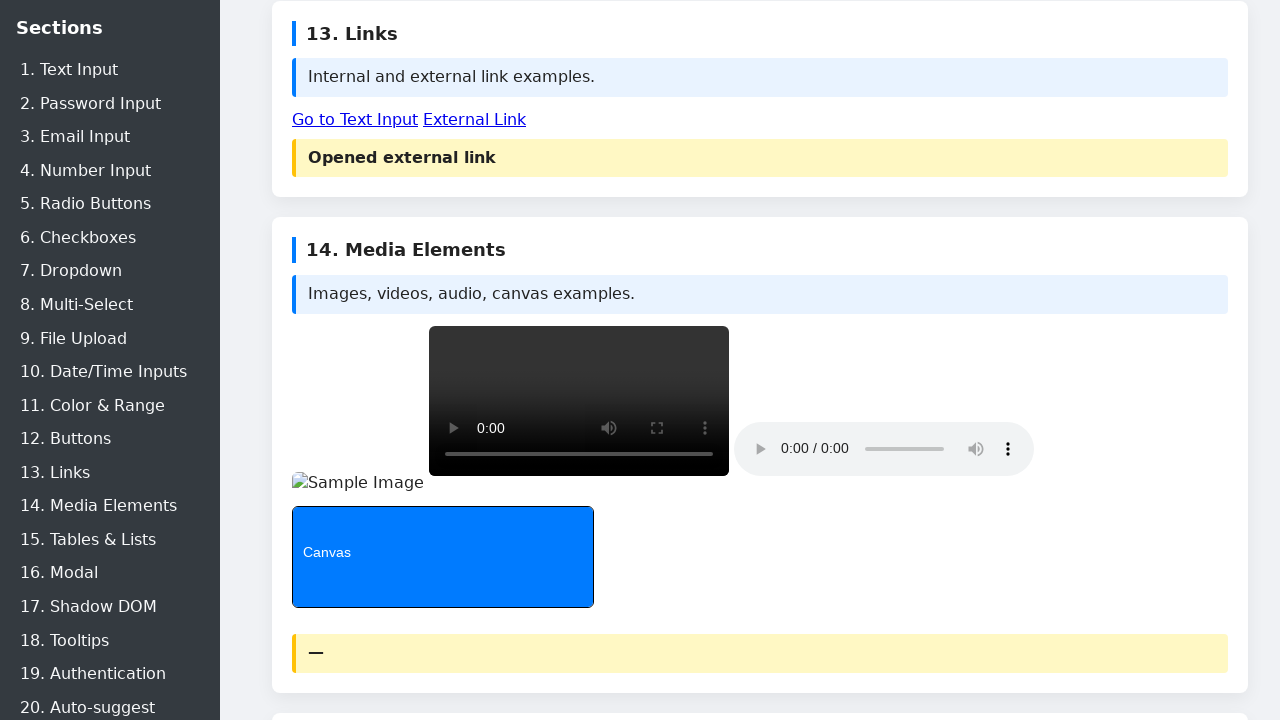

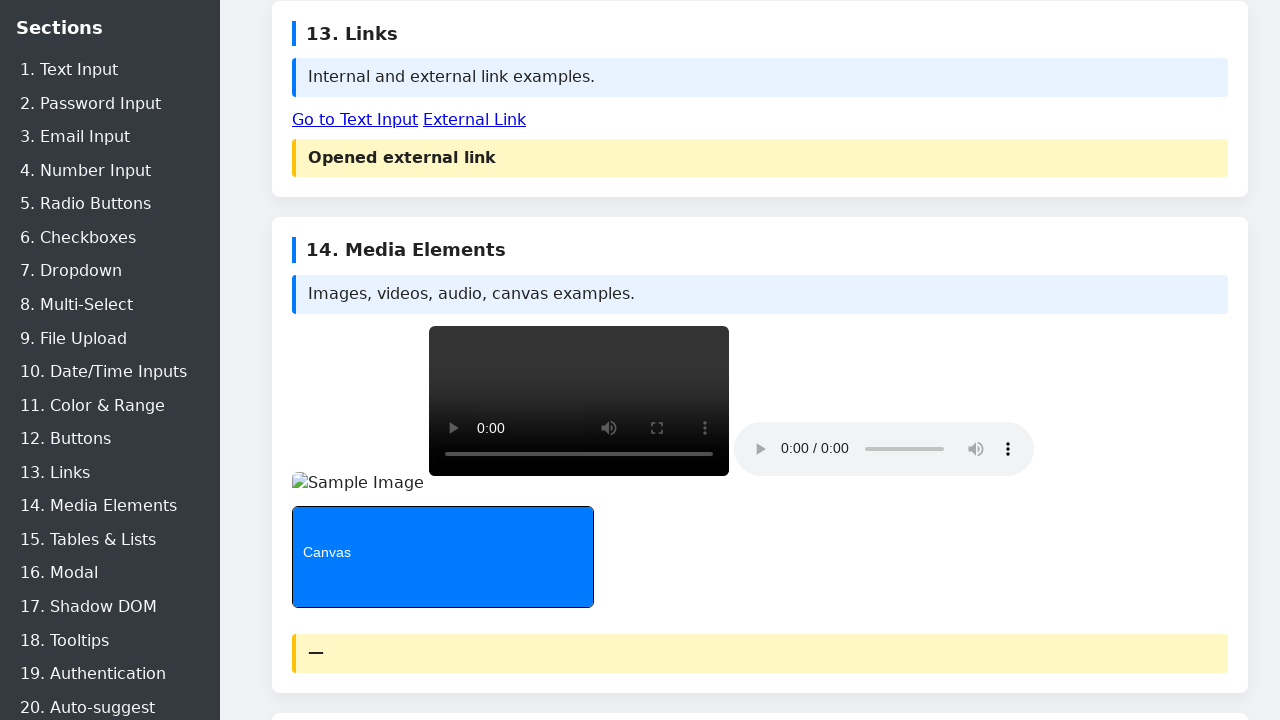